Verifies that the search results page has scroll functionality by comparing page and viewport heights

Starting URL: https://www.flipkart.com/search?q=iphone%2013&otracker=search&otracker1=search&marketplace=FLIPKART&as-show=off&as=off

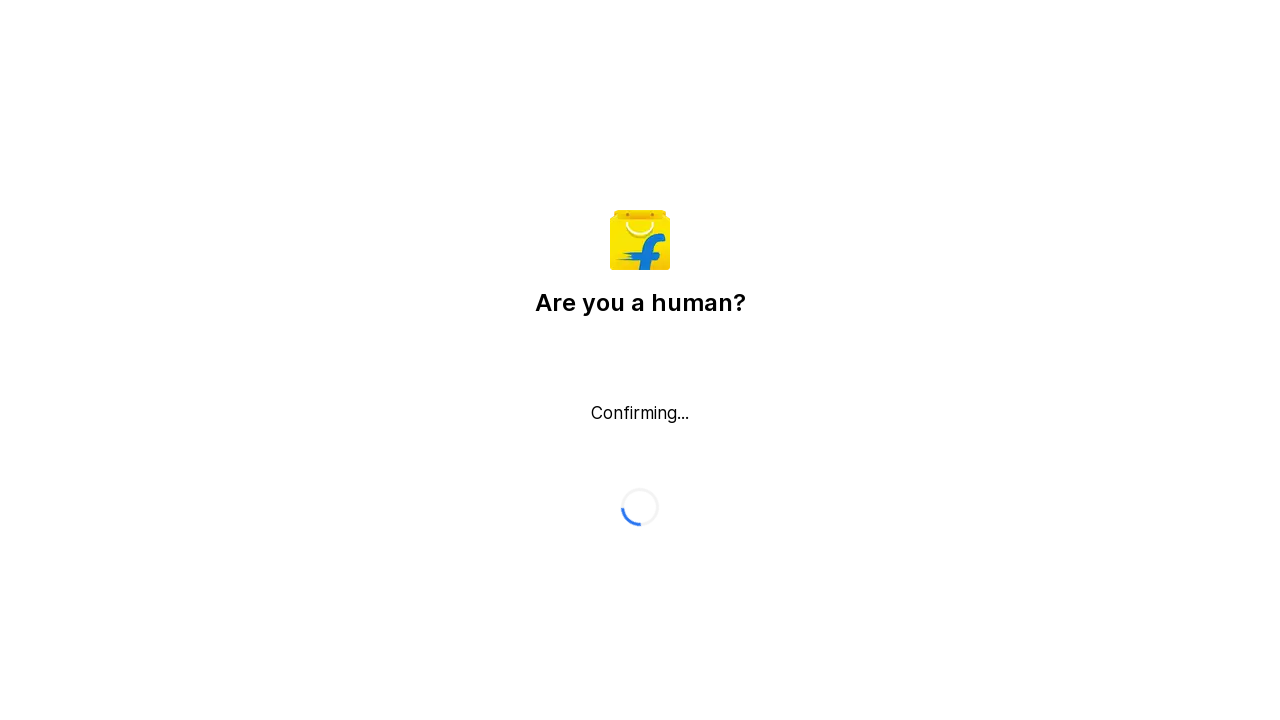

Evaluated page height using JavaScript
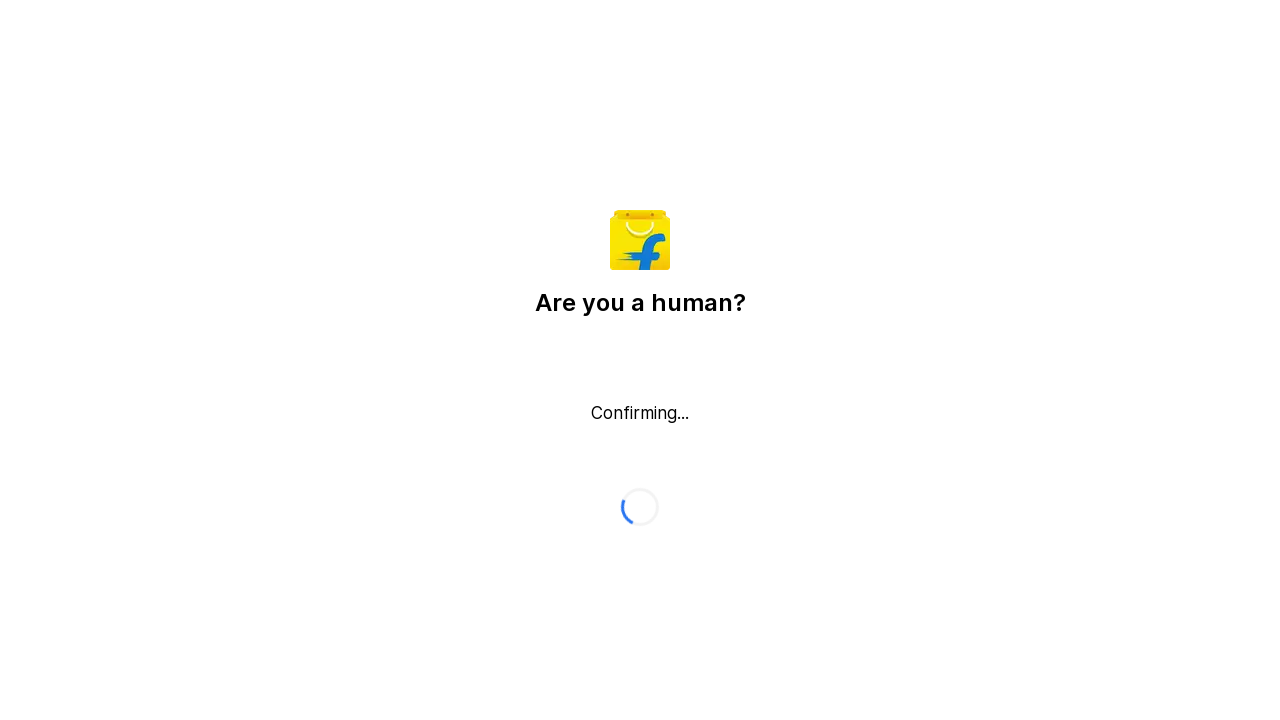

Evaluated viewport height using JavaScript
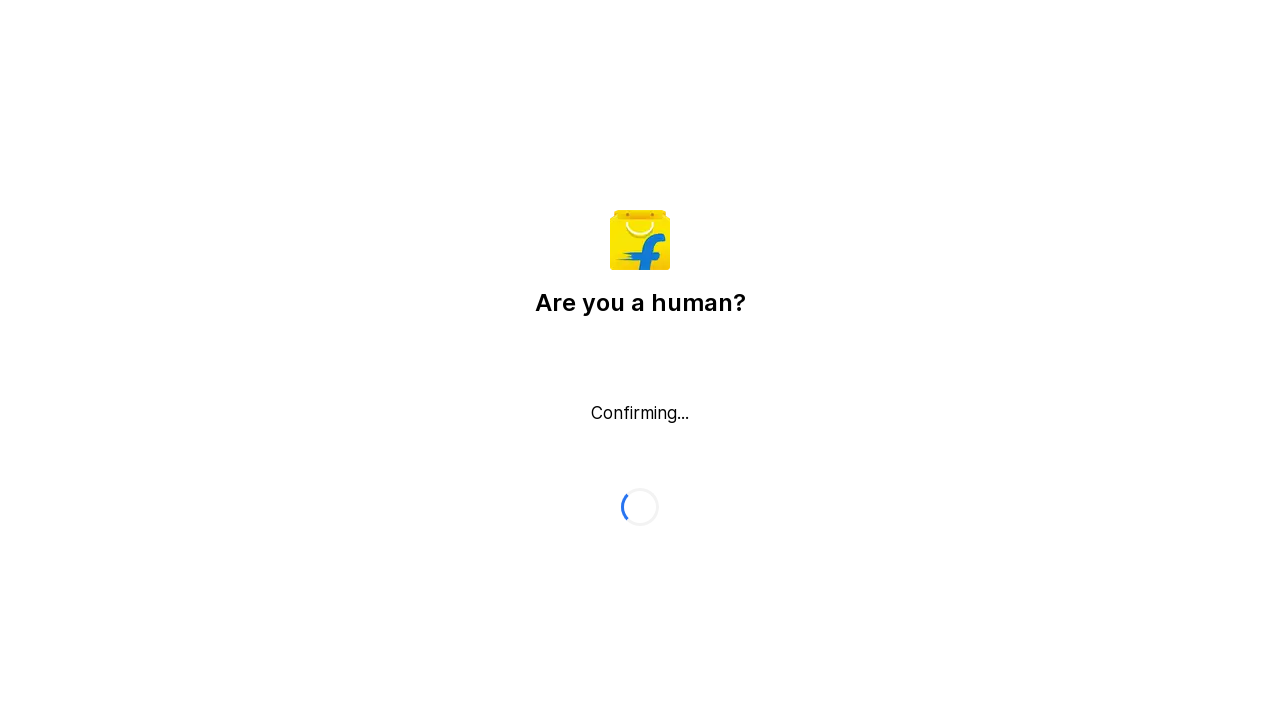

Compared page height (728px) with viewport height (720px) to determine scroll feature
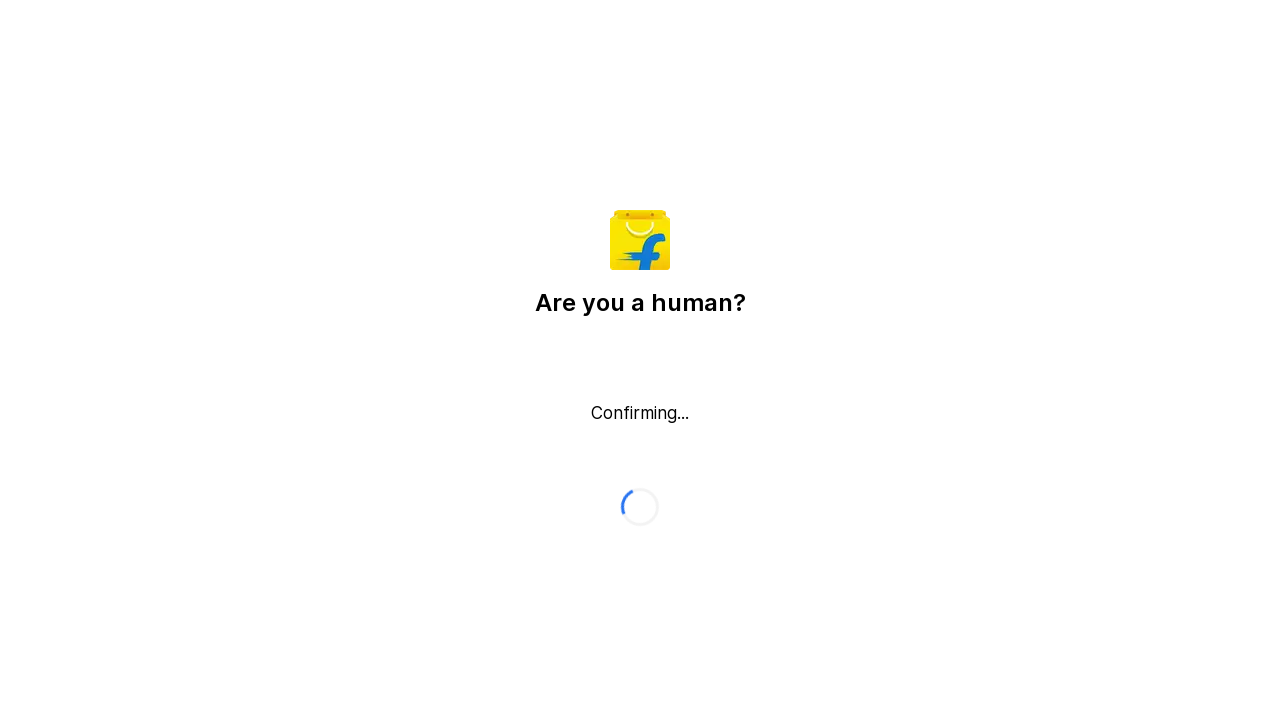

Asserted that search results page has scroll feature
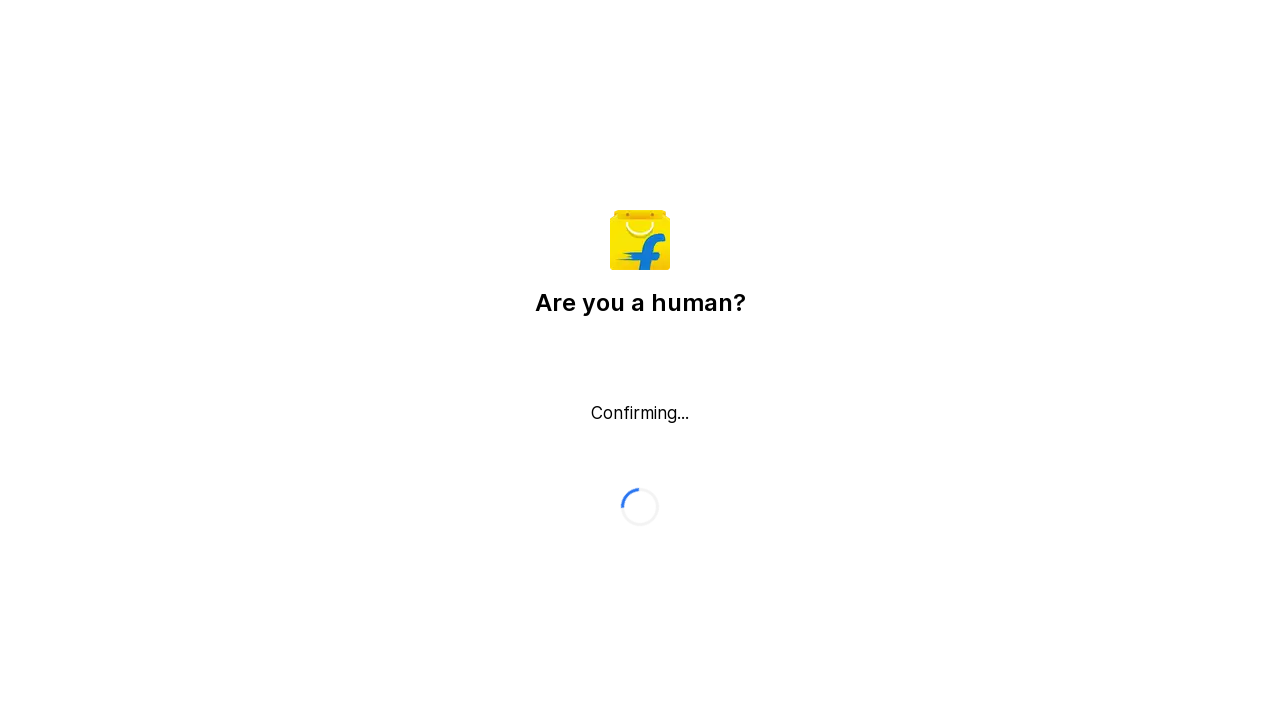

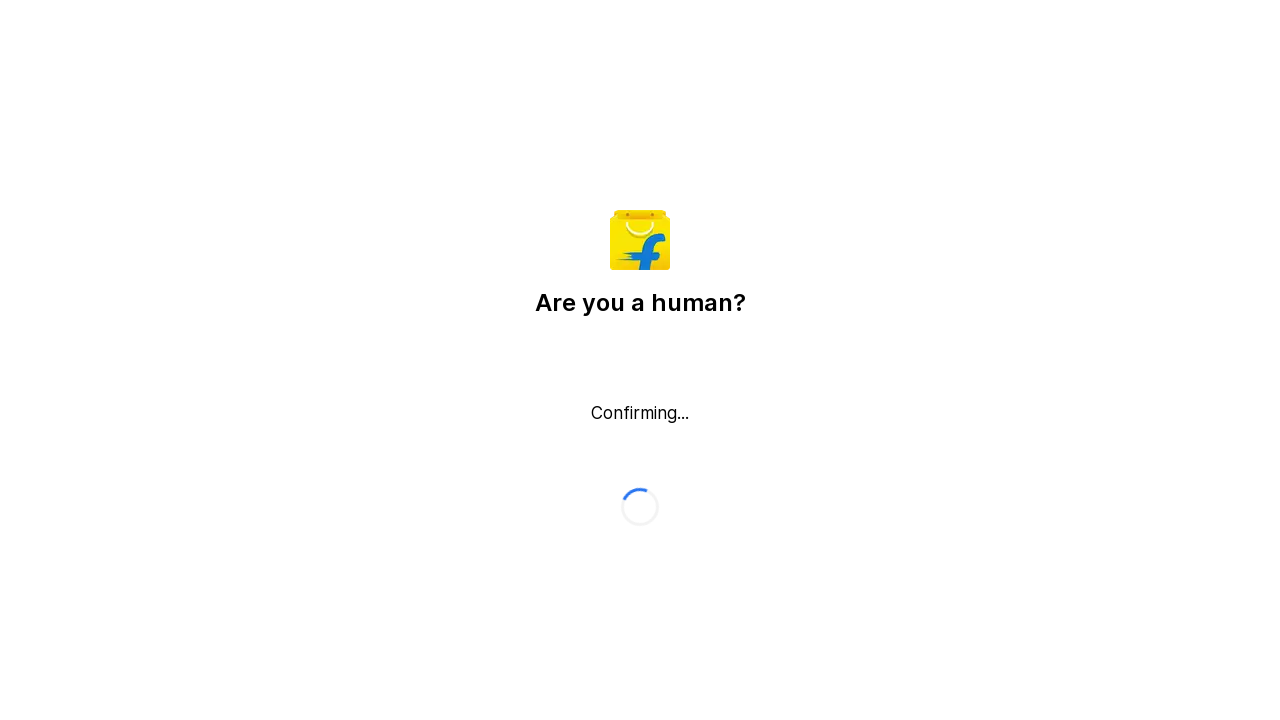